Tests calendar/date picker functionality by interacting with multiple date picker elements - entering a date directly, and selecting dates from calendar popups

Starting URL: https://www.hyrtutorials.com/p/calendar-practice.html

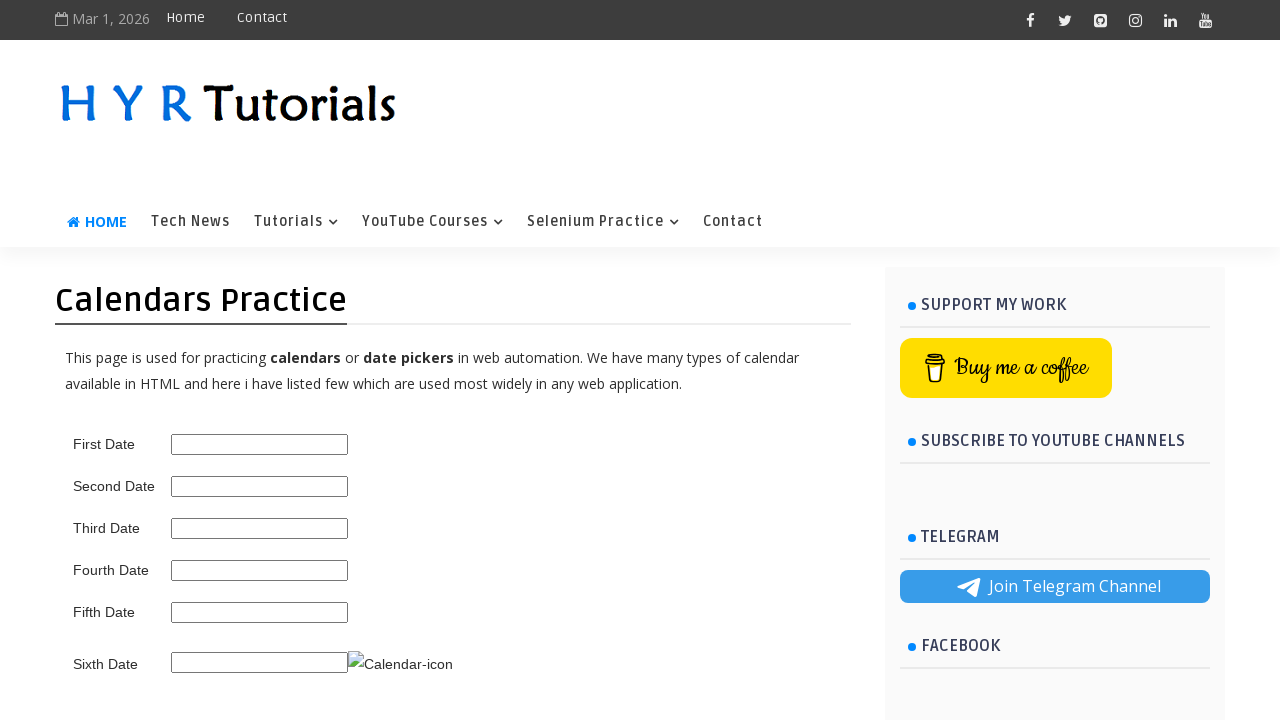

Filled sixth date picker with date 19/12/2023 on #sixth_date_picker
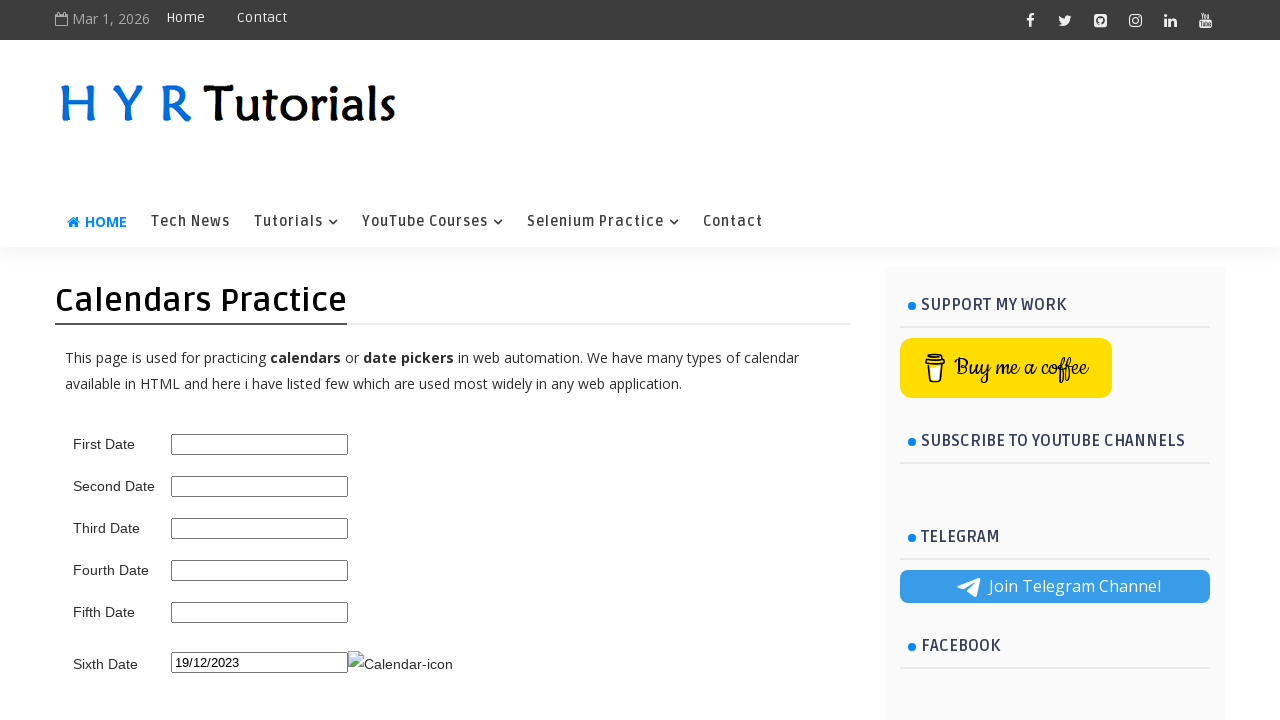

Clicked first date picker to open calendar at (260, 444) on #first_date_picker
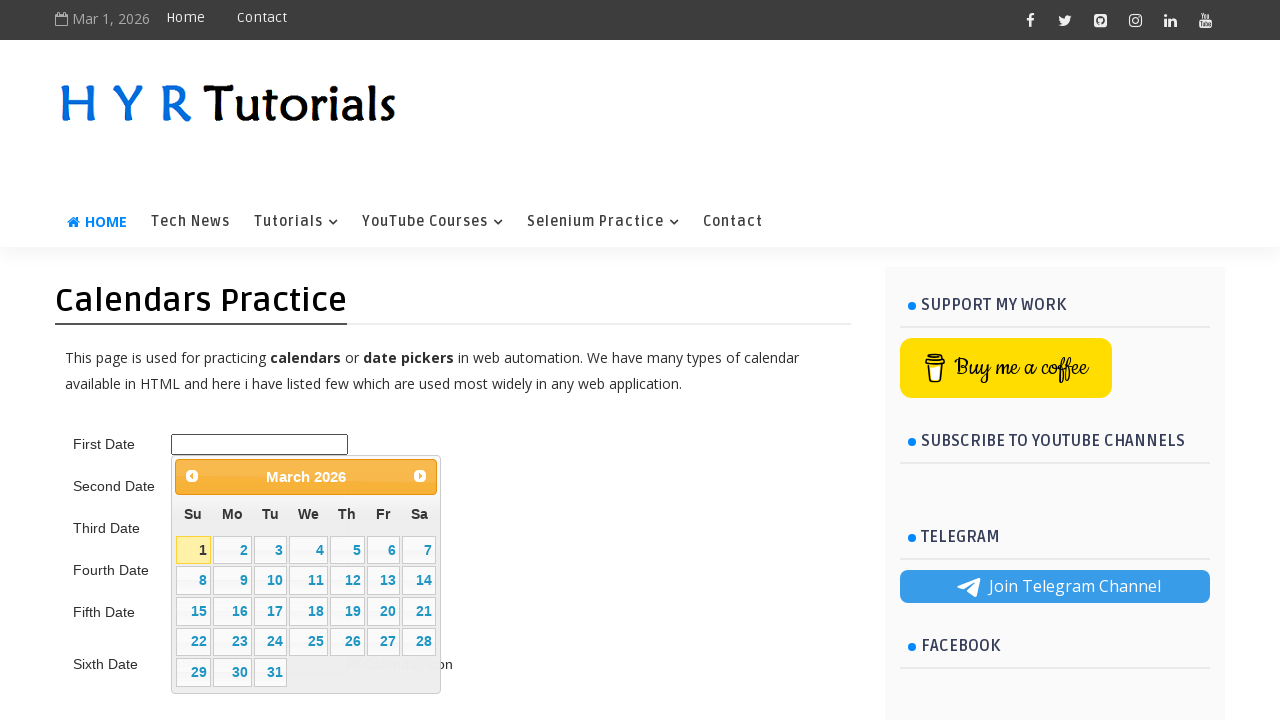

Selected day 21 from first calendar at (419, 611) on xpath=//table[@class='ui-datepicker-calendar']//a[text()='21']
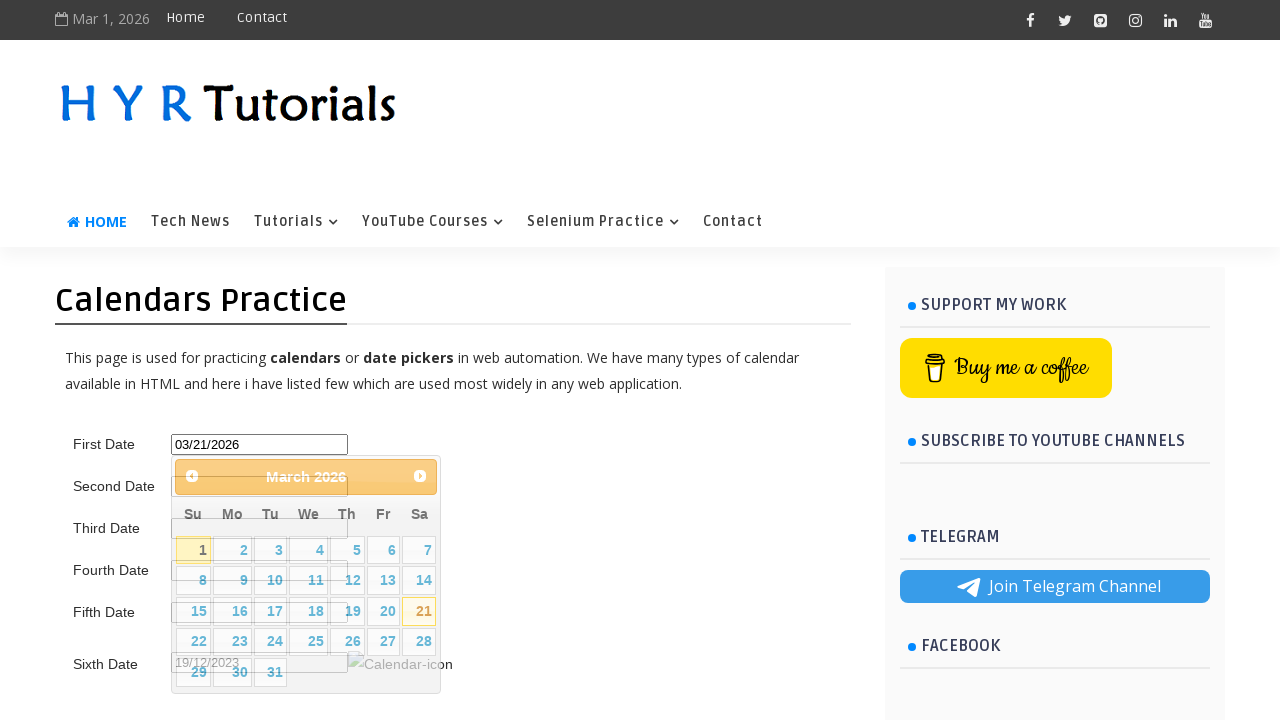

Clicked second date picker to open calendar at (260, 486) on #second_date_picker
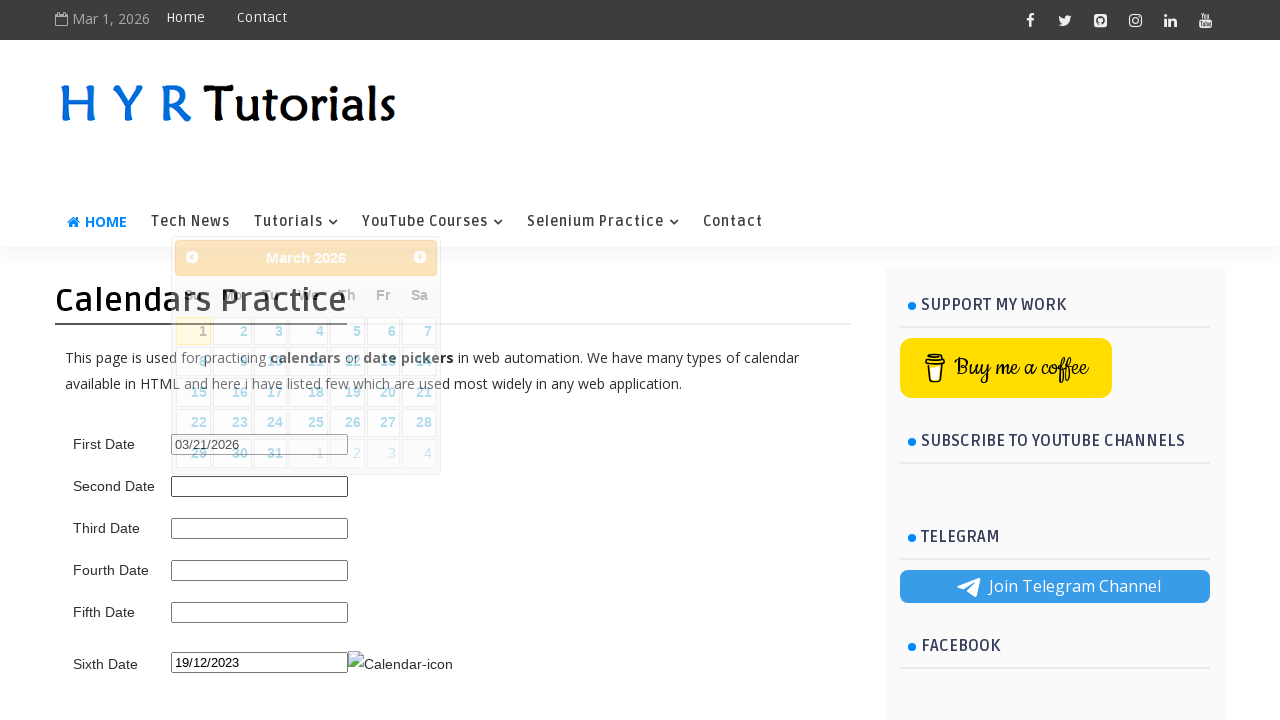

Selected day 27 from second calendar (current month only) at (383, 423) on xpath=//table[@class='ui-datepicker-calendar']//td[not(contains(@class,'ui-datep
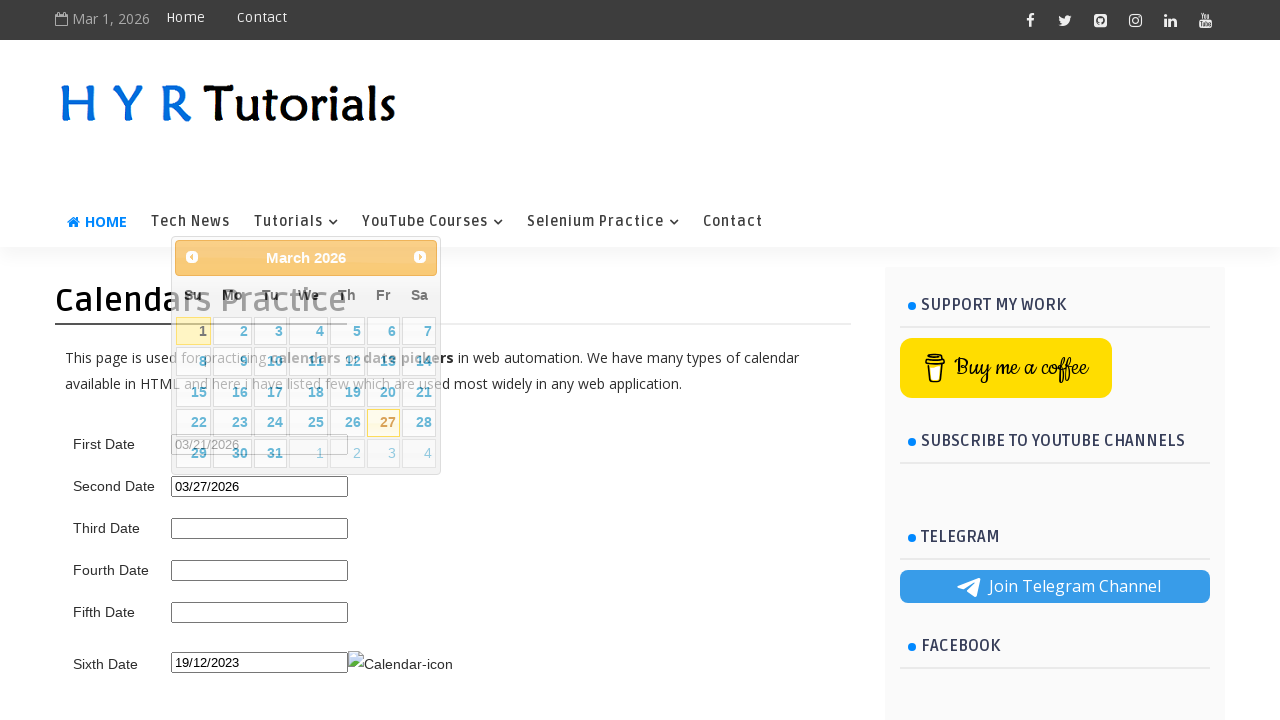

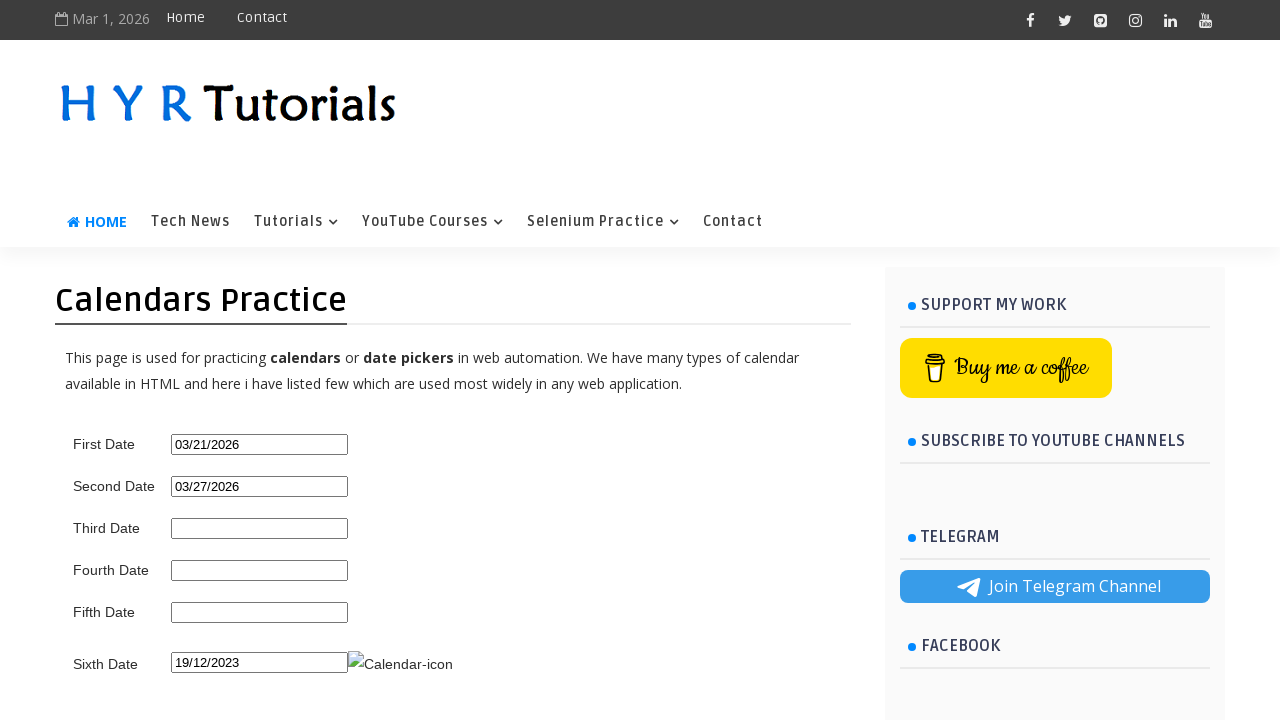